Tests keyboard key press functionality by sending SPACE and TAB keys to the page and verifying the displayed result text shows the correct key was pressed.

Starting URL: http://the-internet.herokuapp.com/key_presses

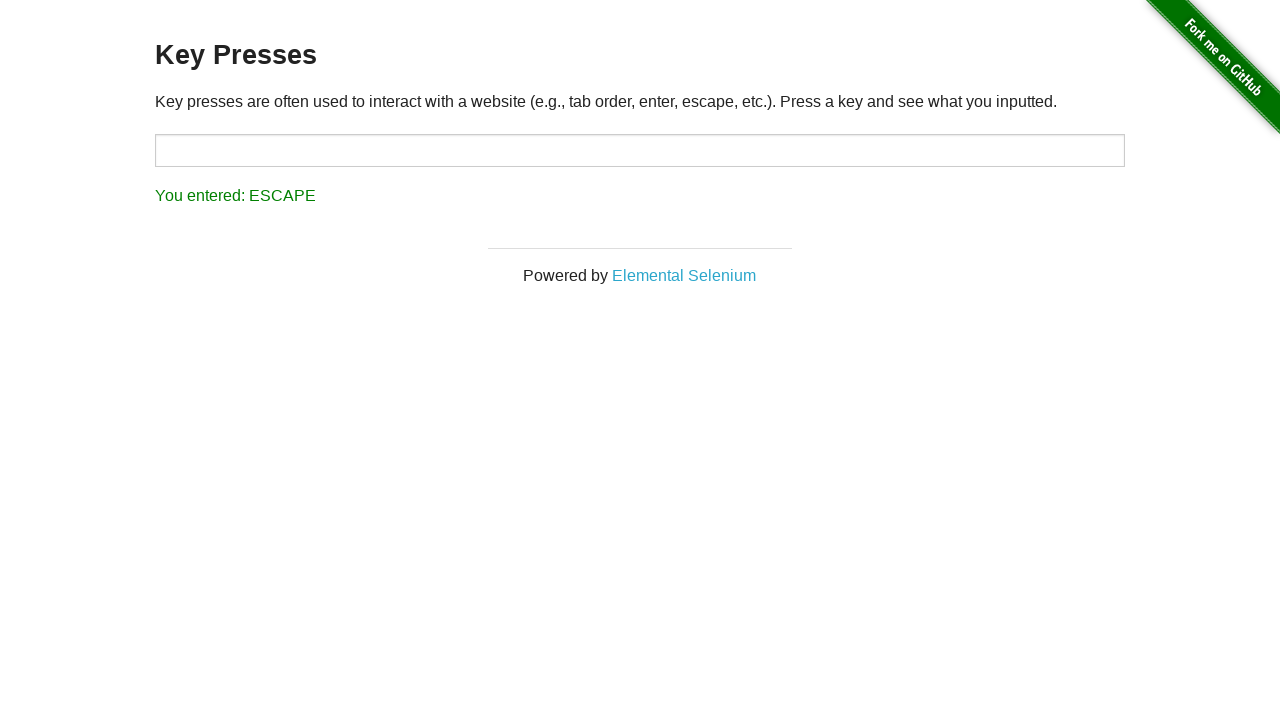

Pressed SPACE key on example element on .example
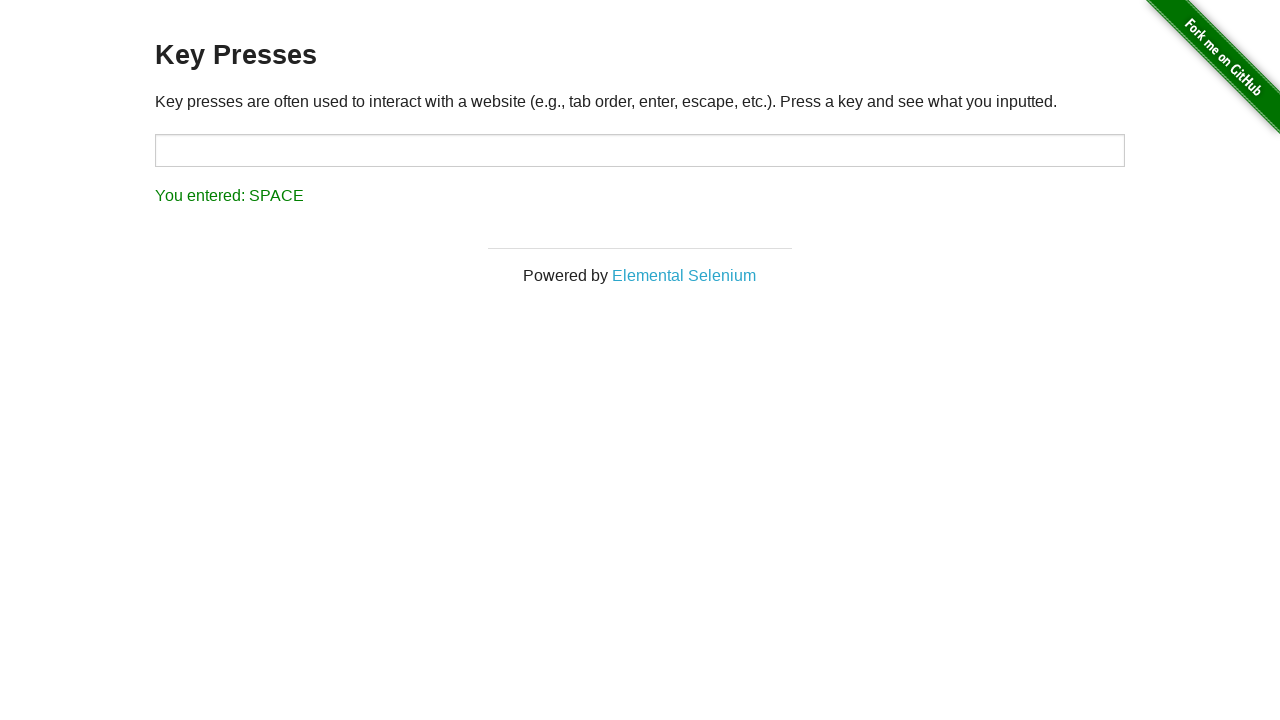

Retrieved result text content
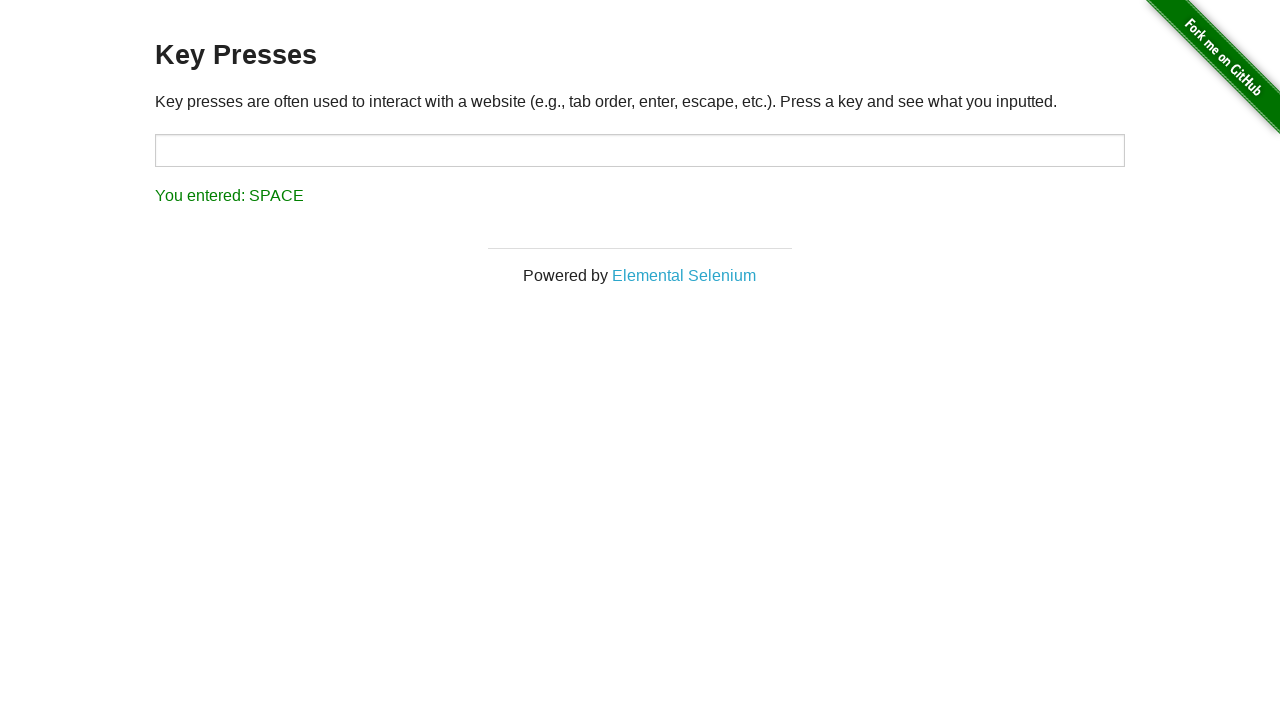

Verified result text shows 'You entered: SPACE'
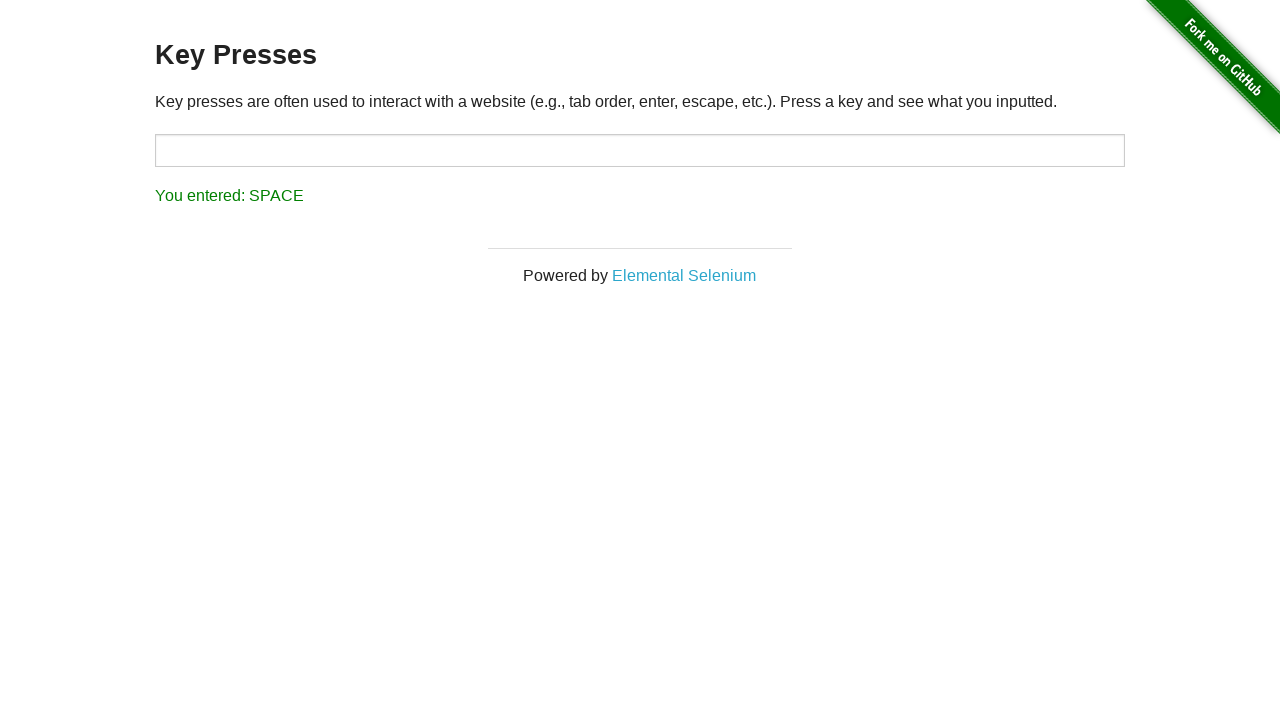

Pressed TAB key using keyboard
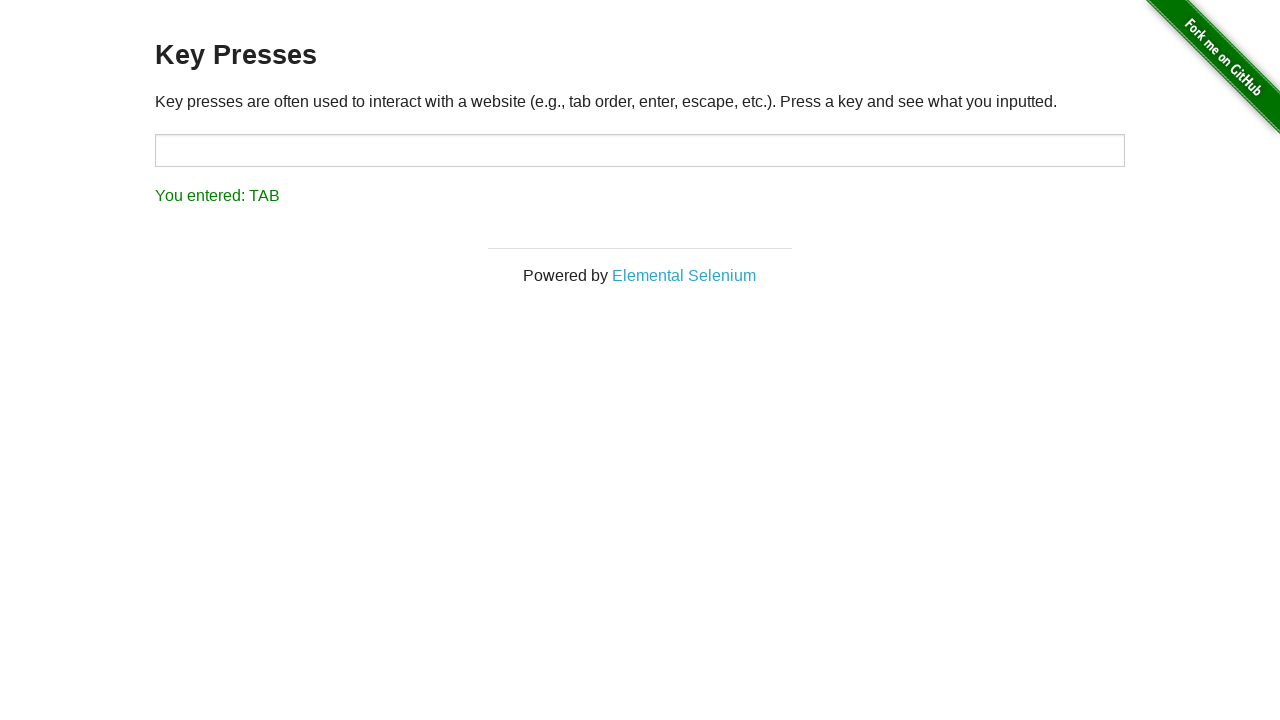

Retrieved result text content after TAB press
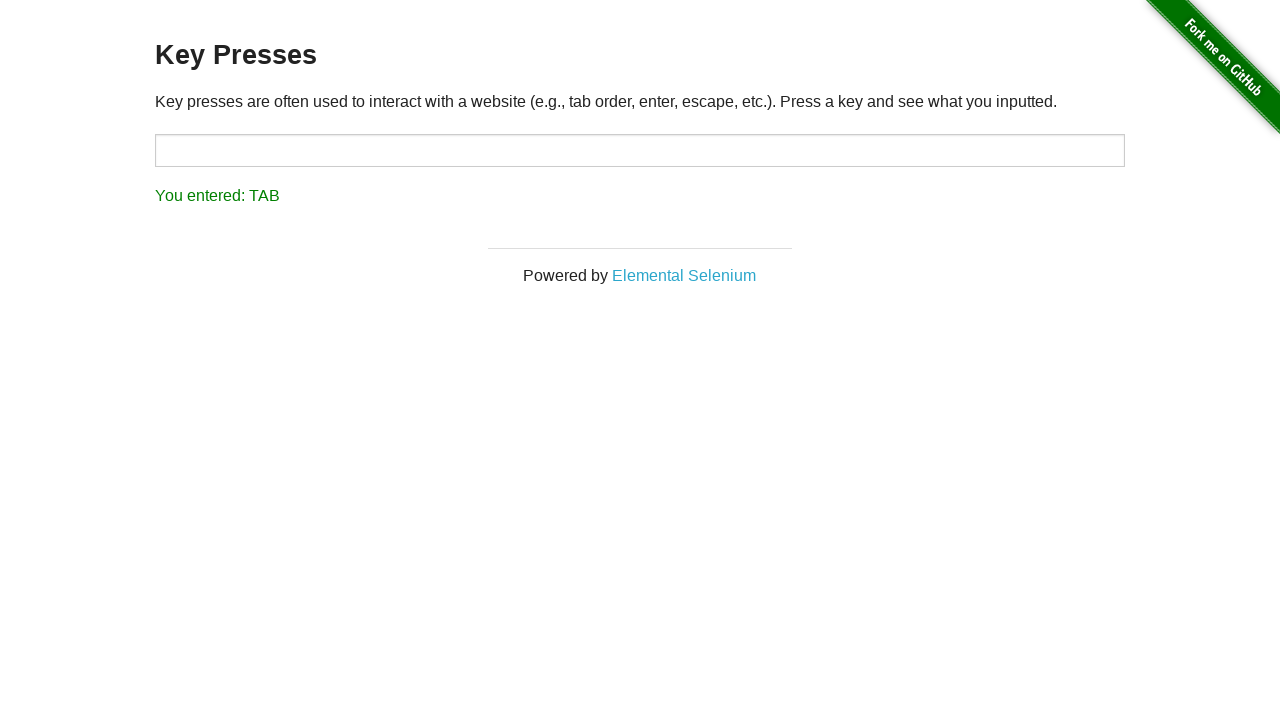

Verified result text shows 'You entered: TAB'
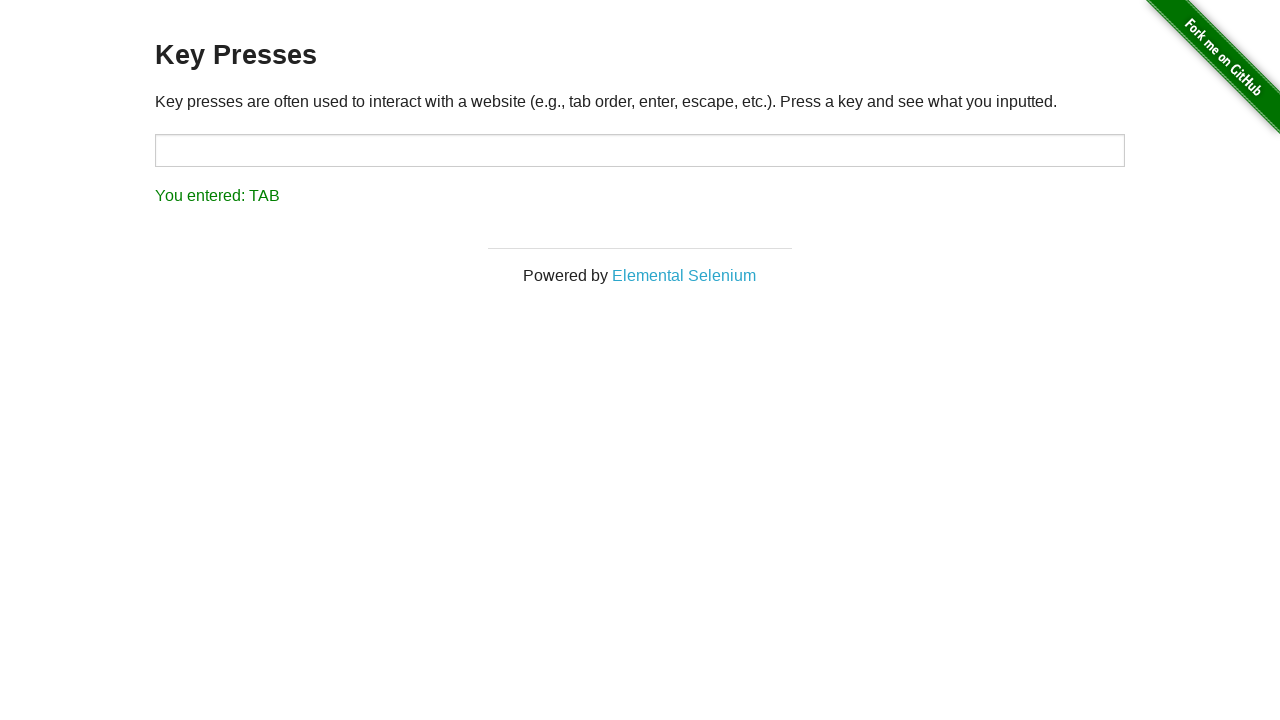

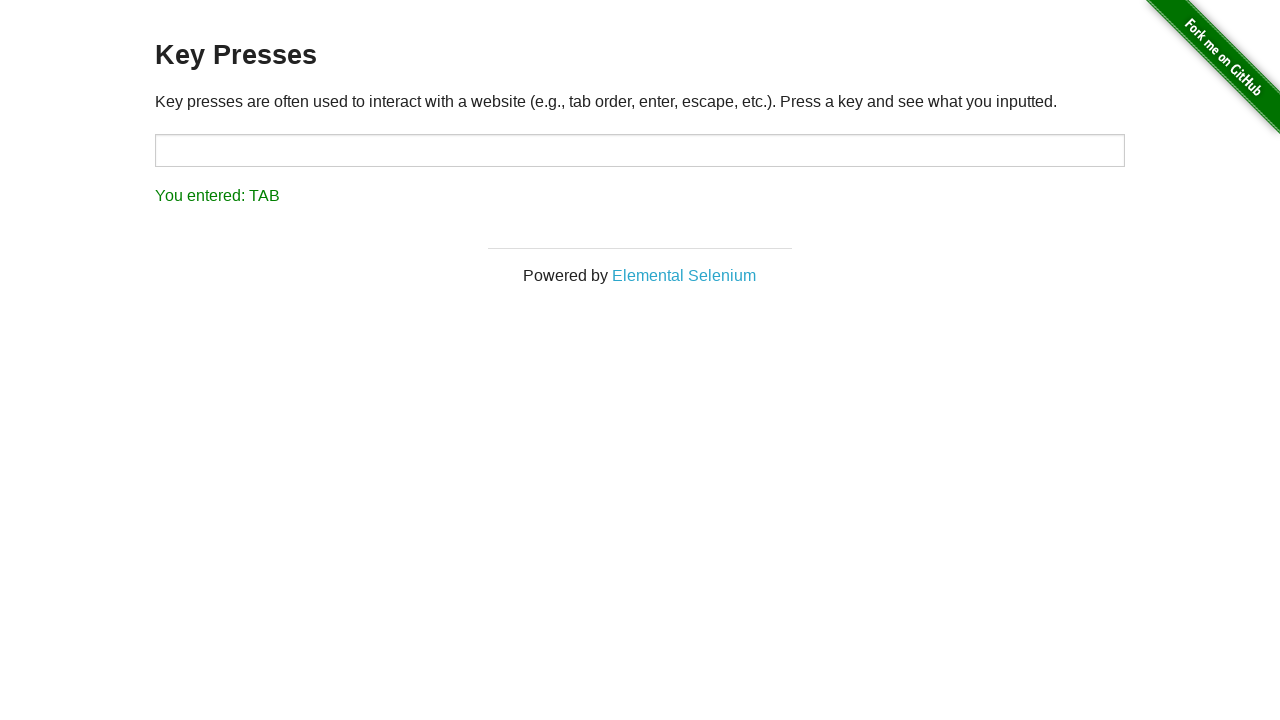